Tests static dropdown selection functionality by selecting options using different methods (index, visible text, and value)

Starting URL: https://rahulshettyacademy.com/dropdownsPractise/

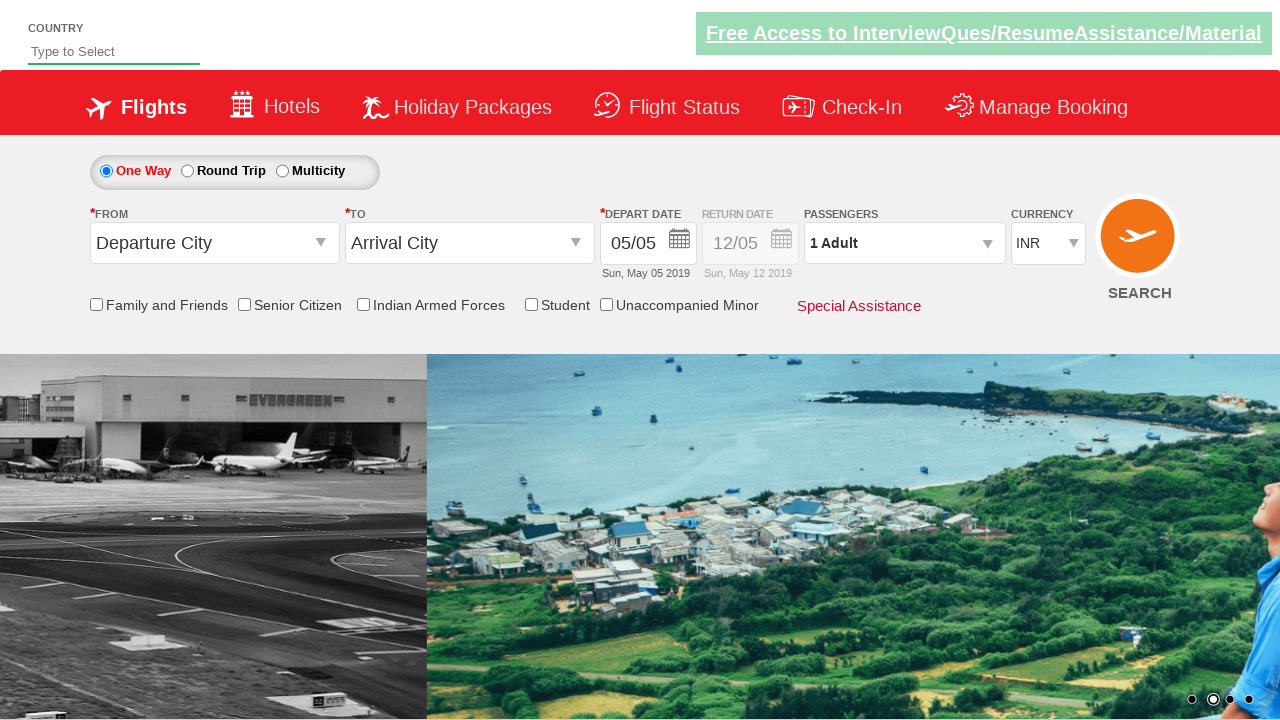

Selected 4th option (index 3) from currency dropdown on #ctl00_mainContent_DropDownListCurrency
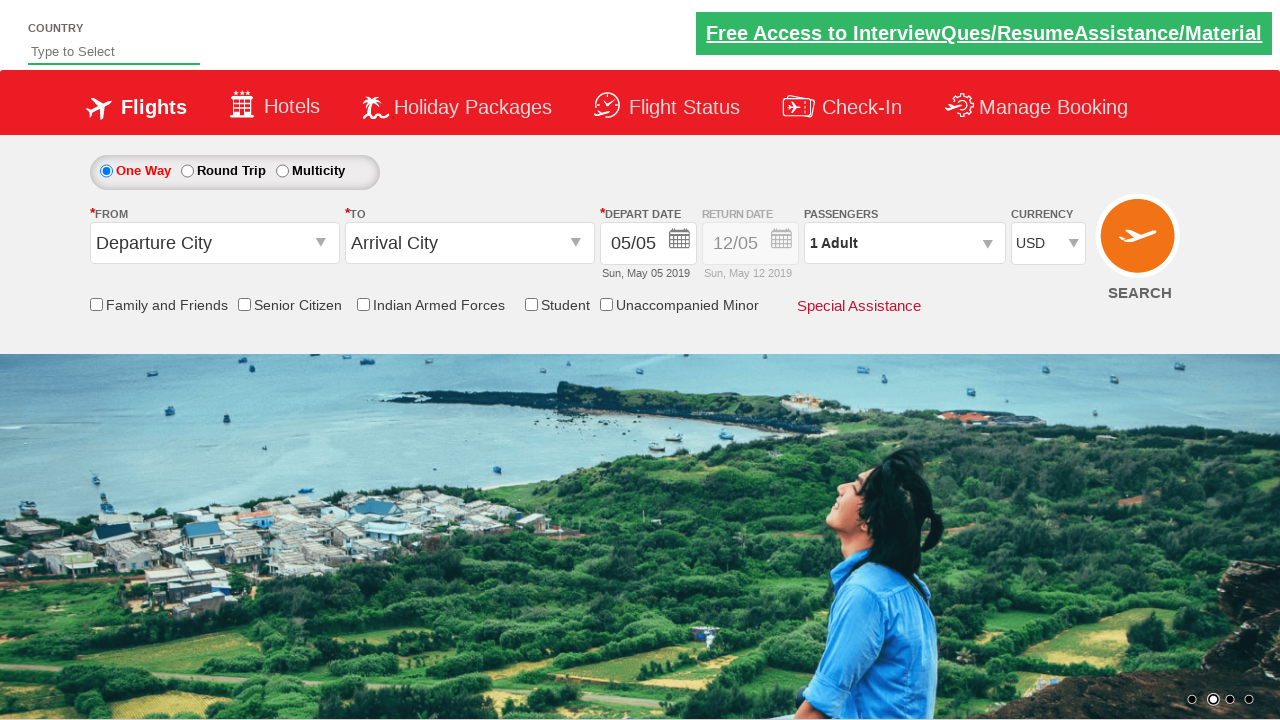

Selected 'AED' option by visible text from currency dropdown on #ctl00_mainContent_DropDownListCurrency
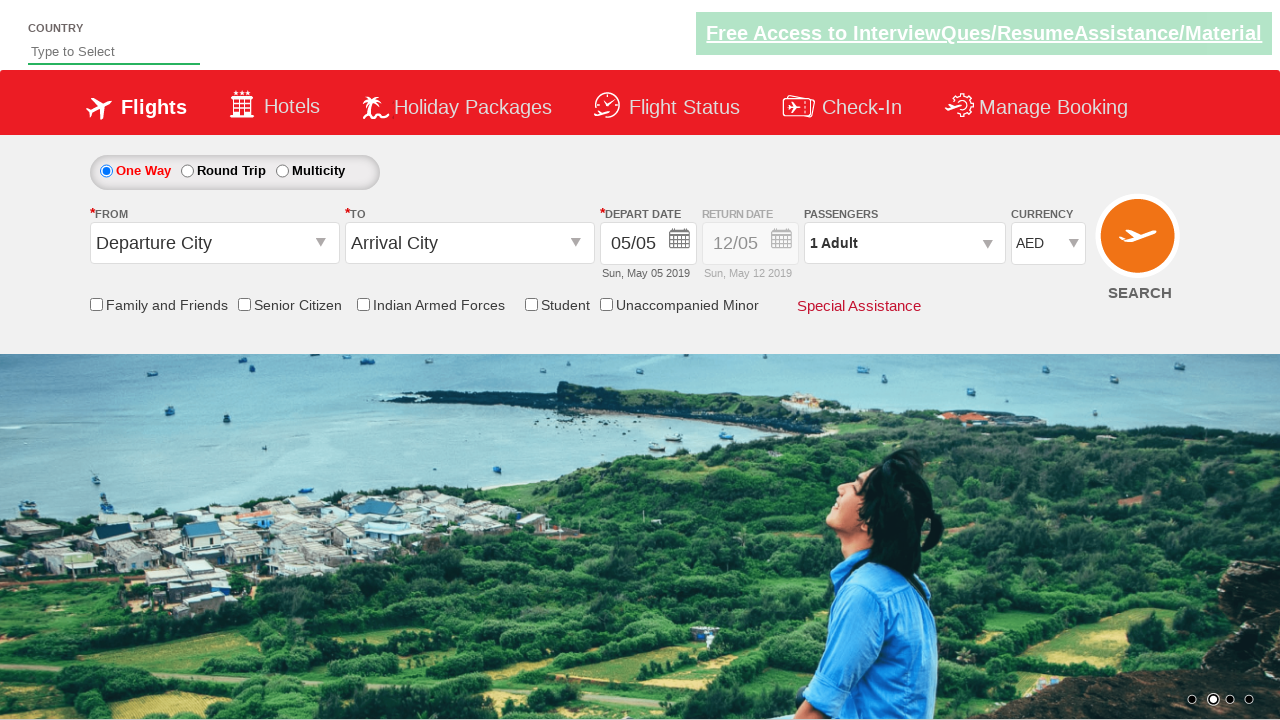

Selected 'INR' option by value from currency dropdown on #ctl00_mainContent_DropDownListCurrency
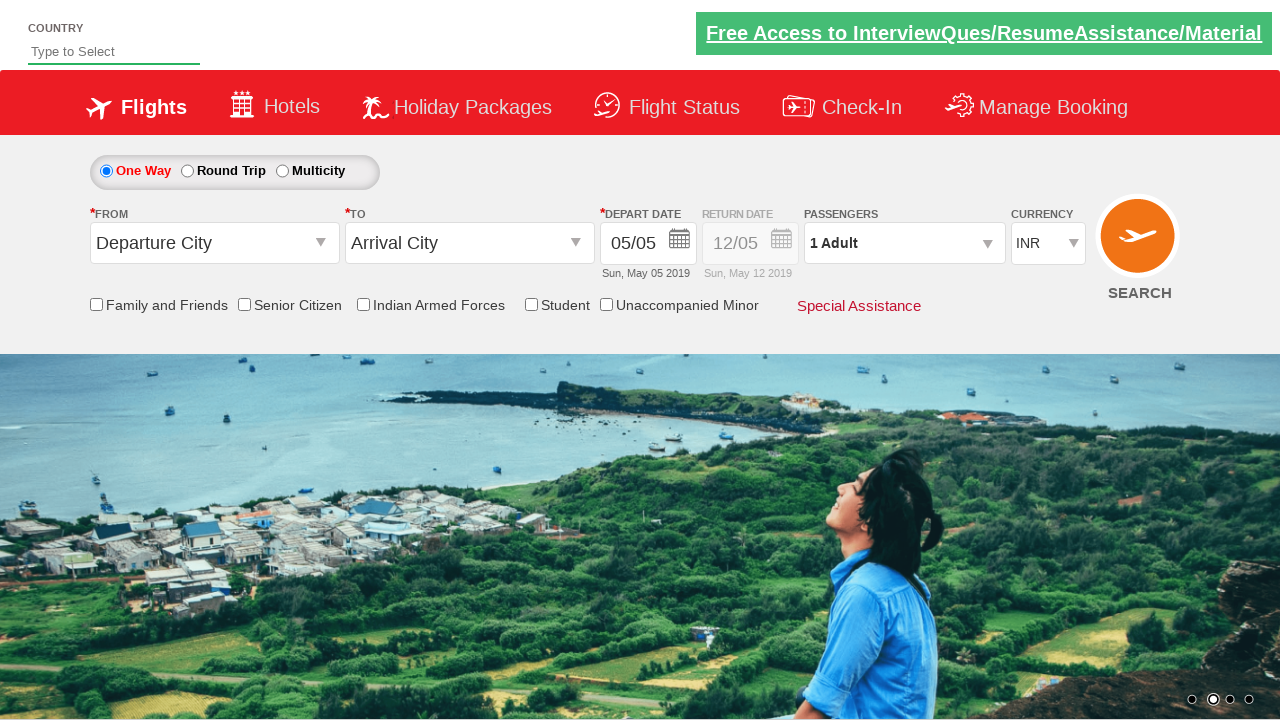

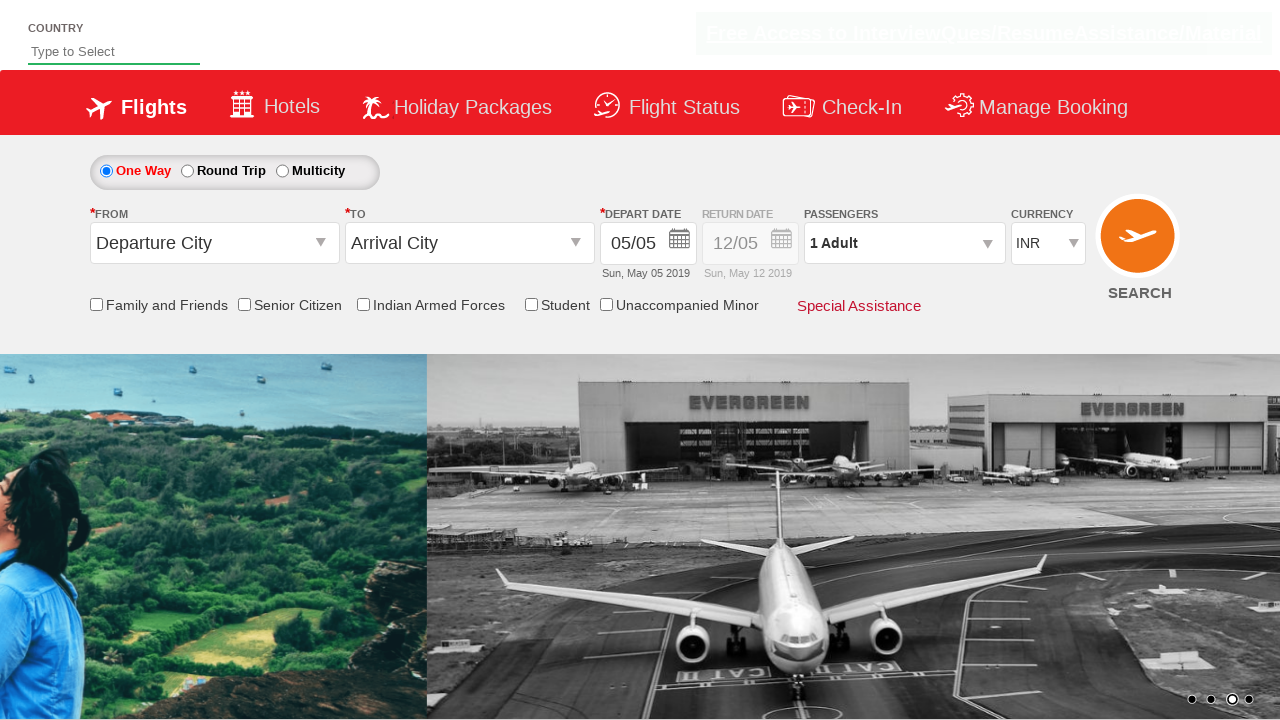